Tests various dropdown interactions including clicking to increment passenger counts (adults and children), selecting origin and destination from dynamic dropdowns, and selecting a country from an auto-suggestive dropdown.

Starting URL: https://rahulshettyacademy.com/dropdownsPractise/#

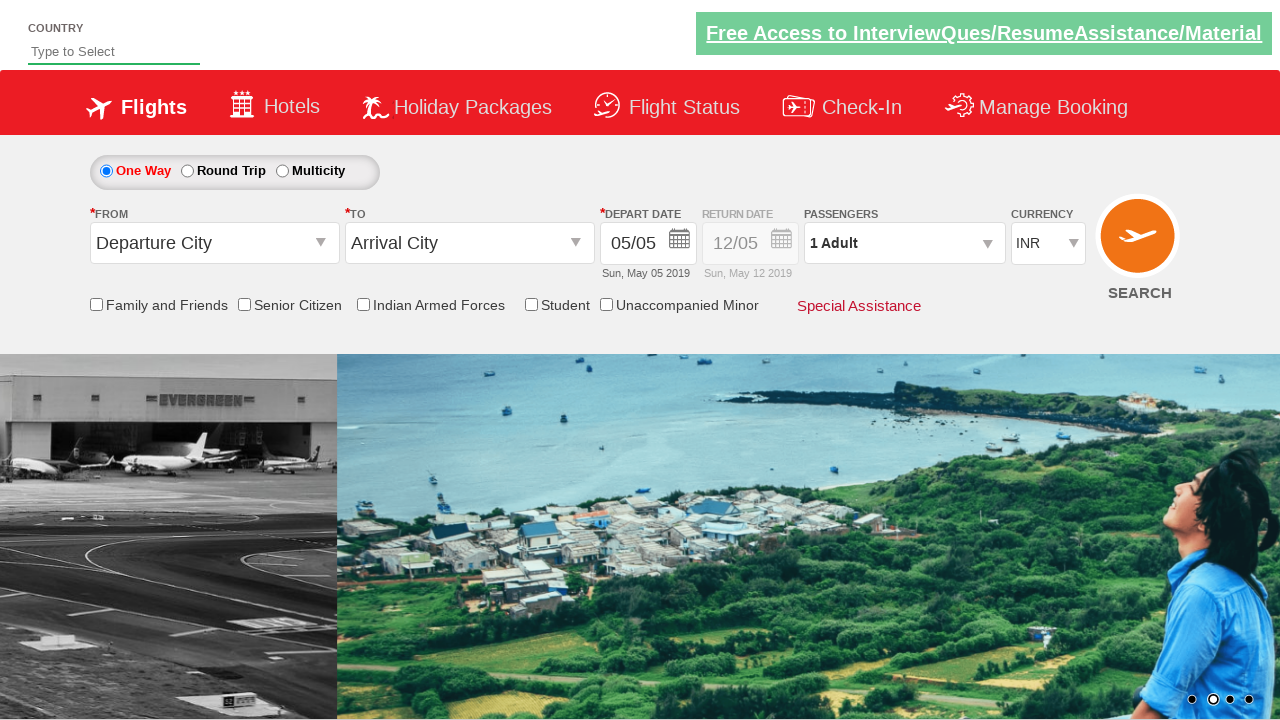

Clicked on passenger info dropdown to open it at (904, 243) on #divpaxinfo
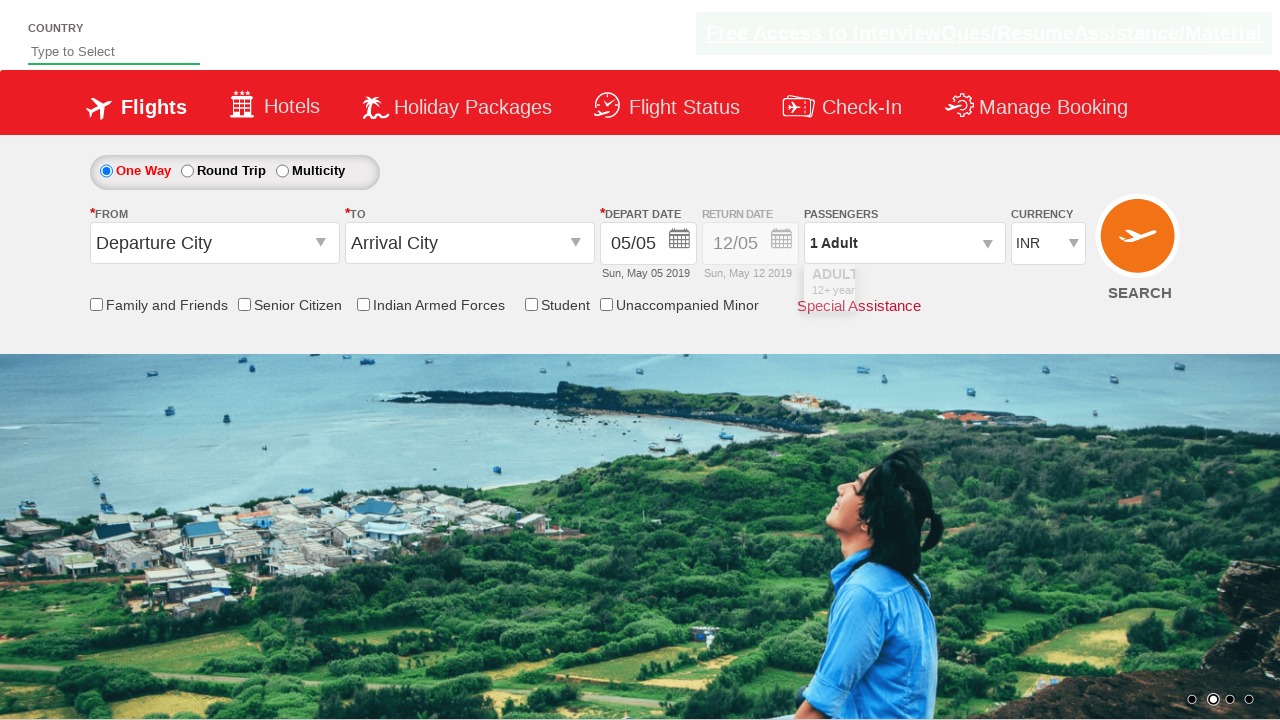

Waited for dropdown to fully load
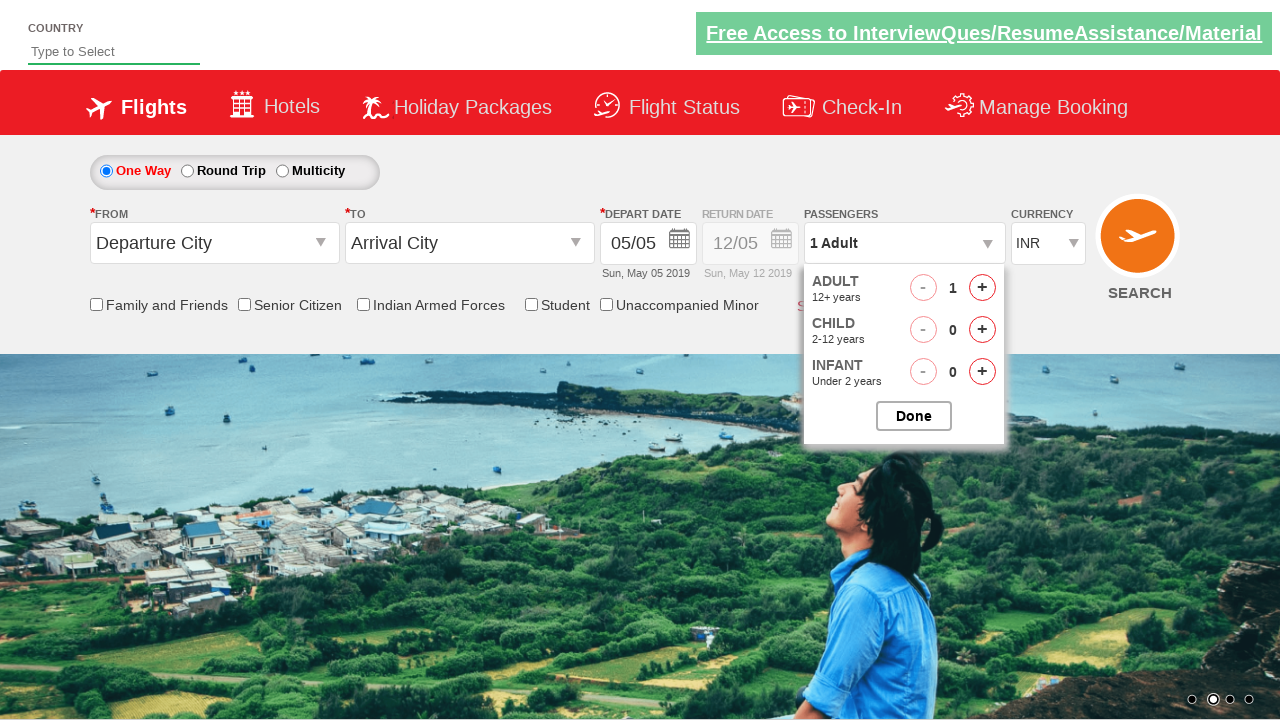

Incremented adult count (iteration 1/4) at (982, 288) on #hrefIncAdt
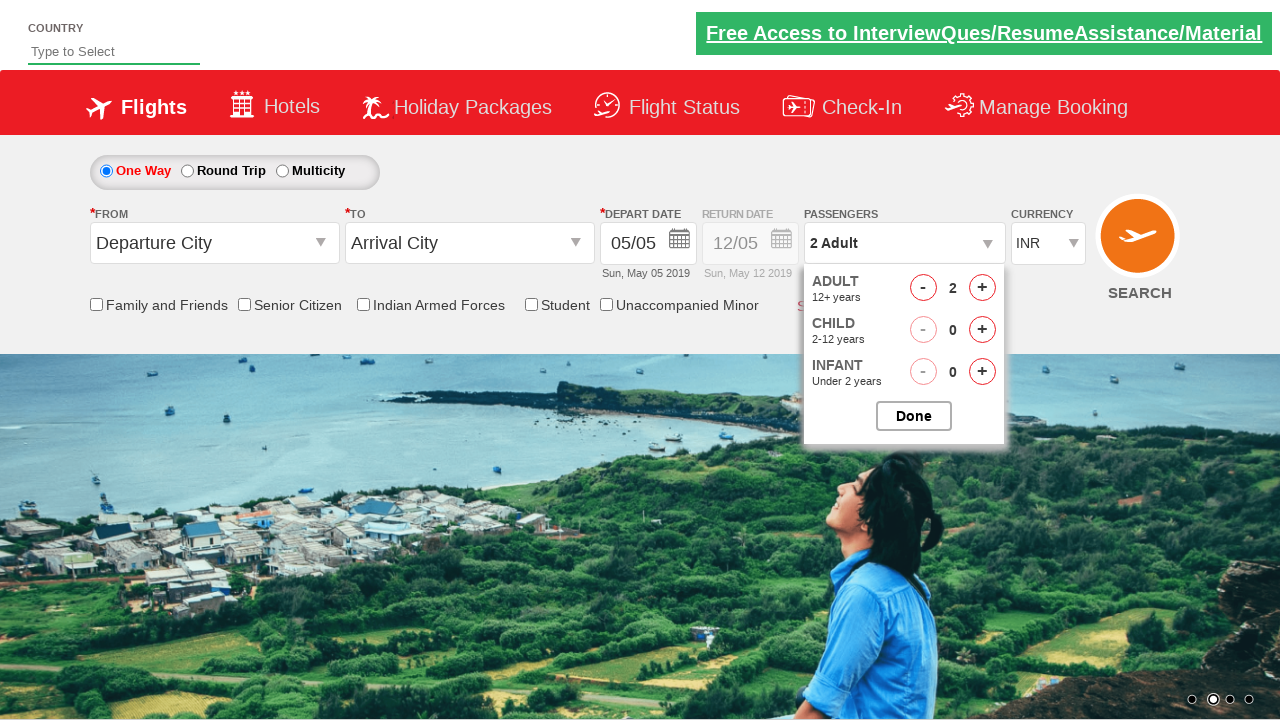

Incremented adult count (iteration 2/4) at (982, 288) on #hrefIncAdt
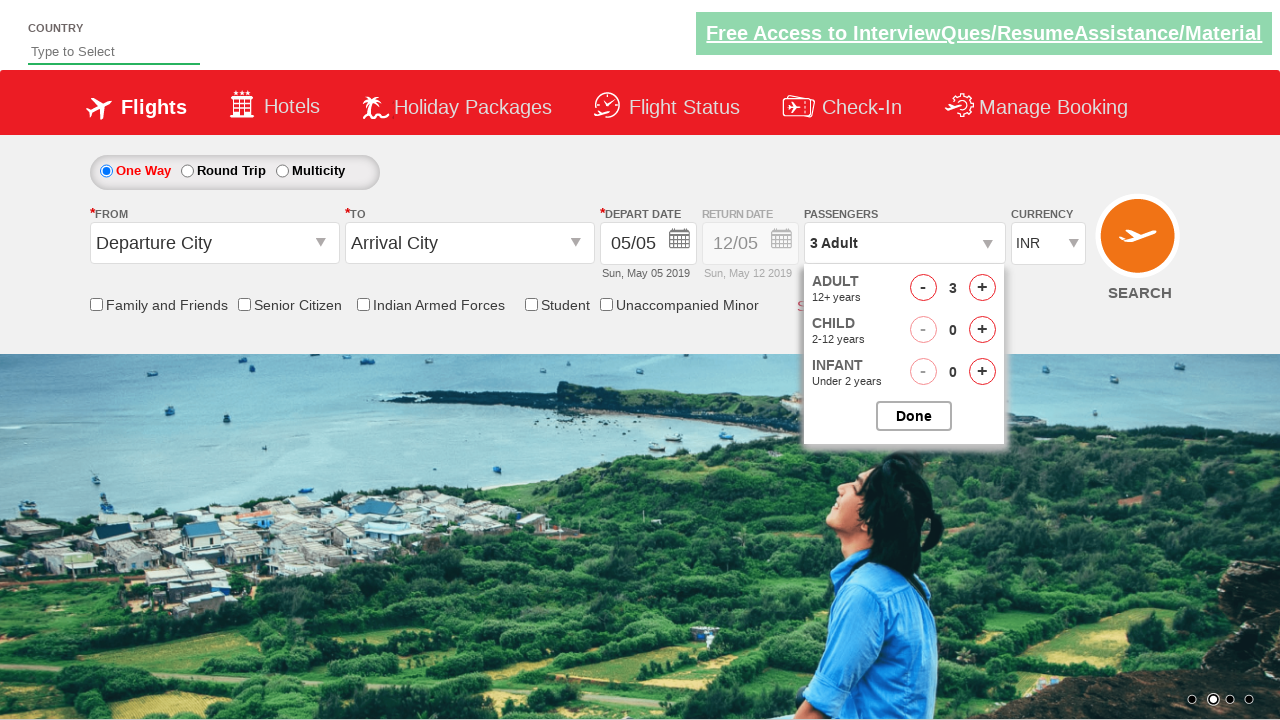

Incremented adult count (iteration 3/4) at (982, 288) on #hrefIncAdt
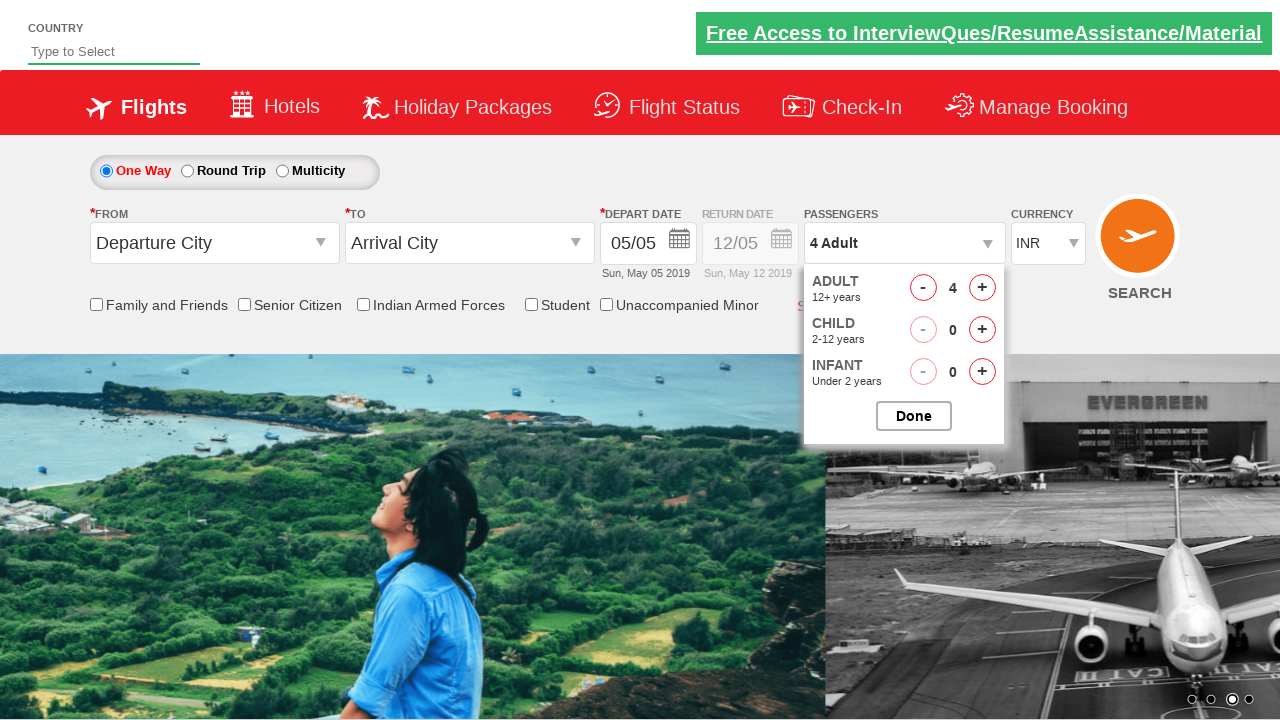

Incremented adult count (iteration 4/4) at (982, 288) on #hrefIncAdt
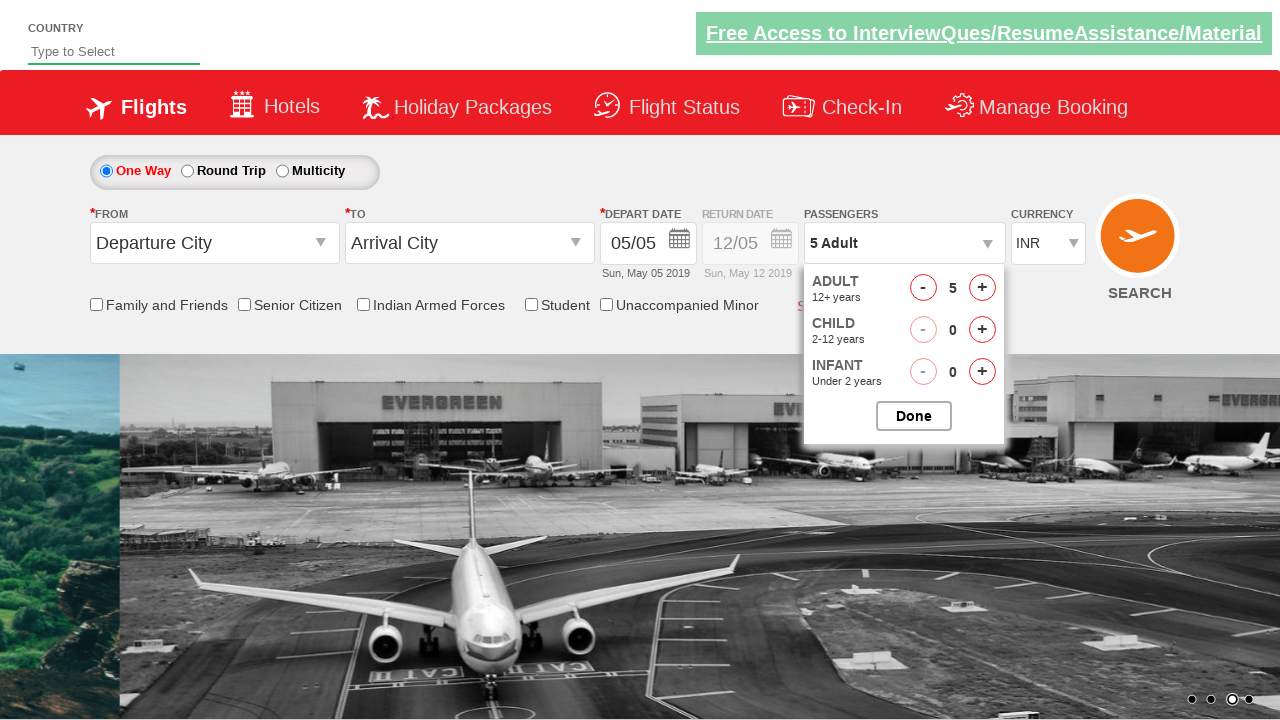

Incremented child count (iteration 1/2) at (982, 330) on #hrefIncChd
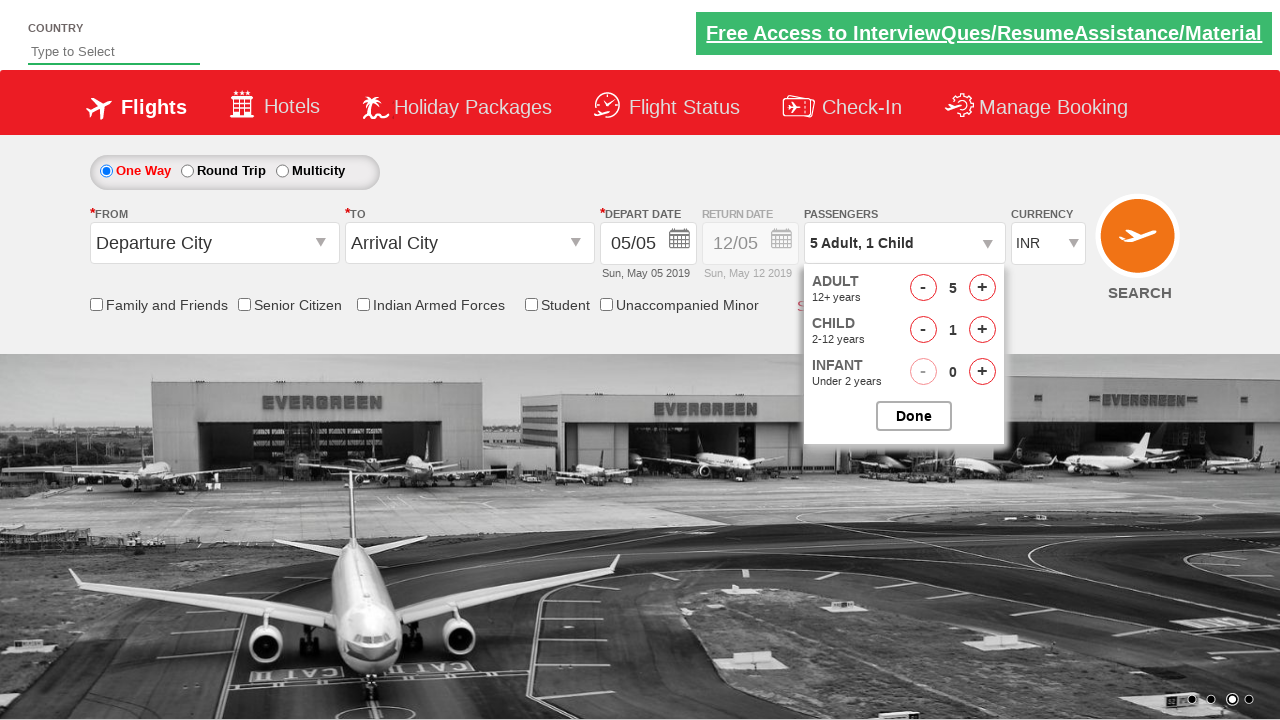

Incremented child count (iteration 2/2) at (982, 330) on #hrefIncChd
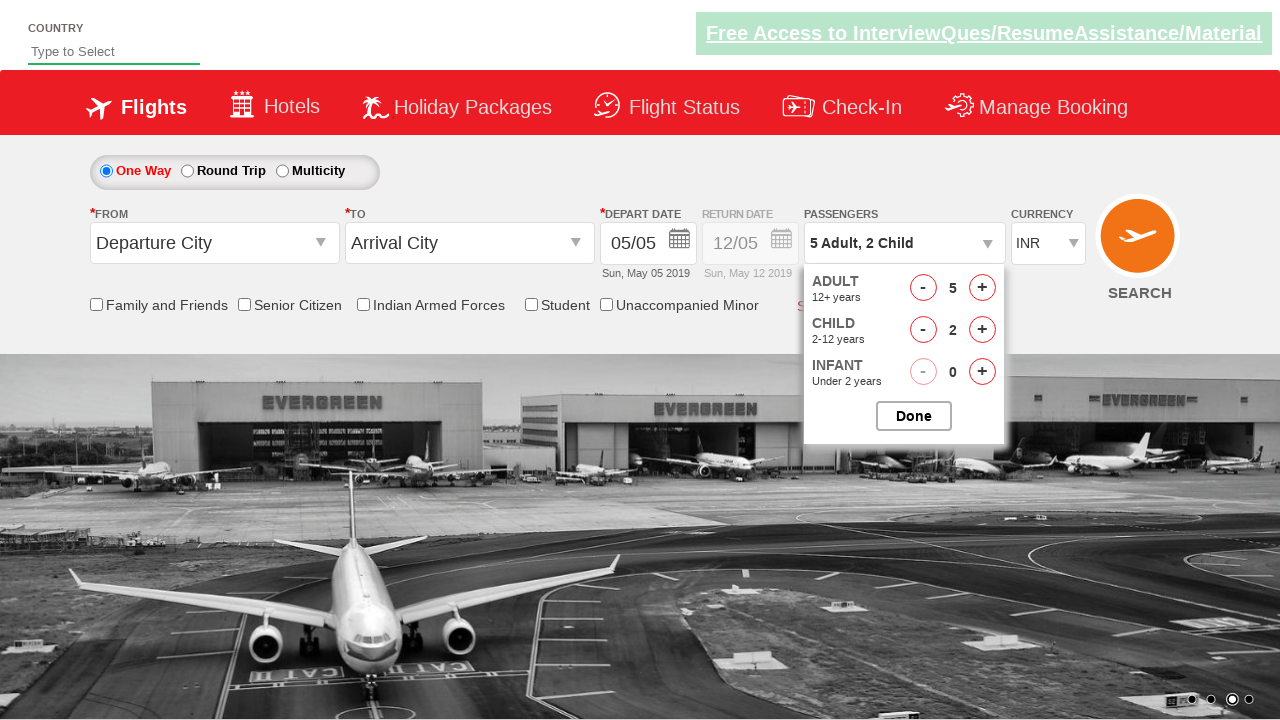

Clicked on origin station dropdown at (214, 243) on #ctl00_mainContent_ddl_originStation1_CTXT
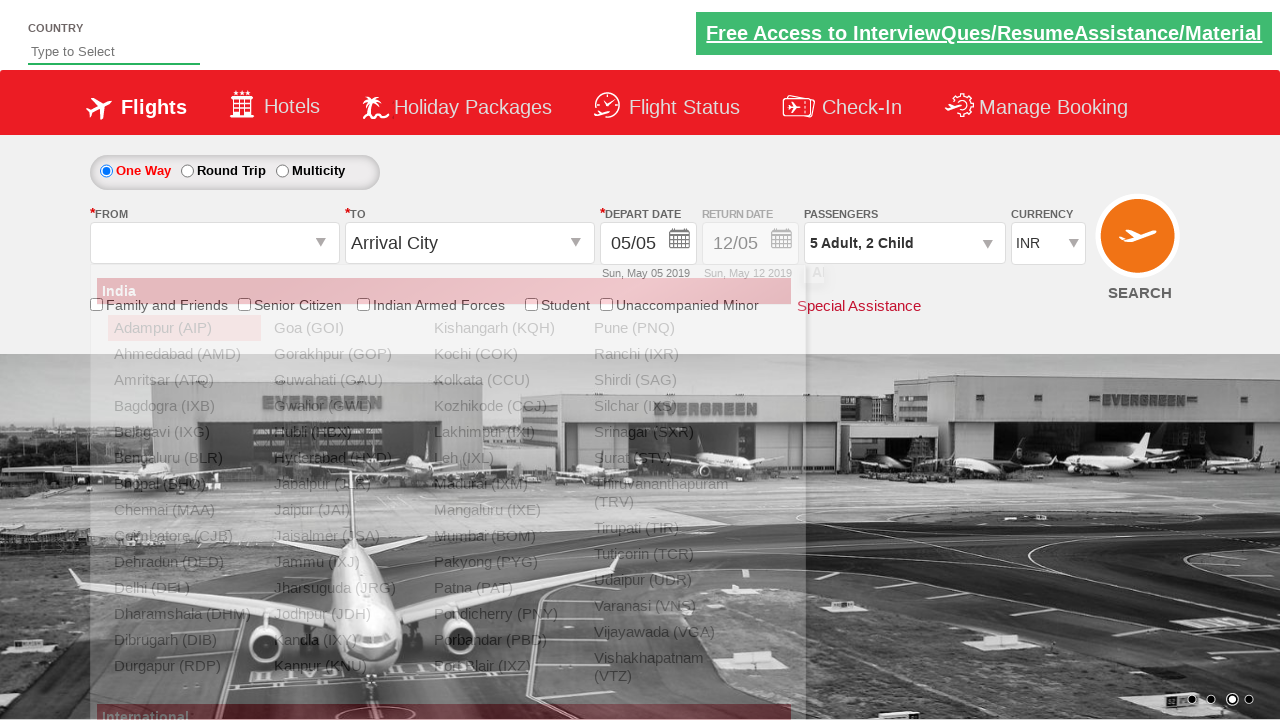

Selected IXL (Indore) as origin station at (504, 458) on a[value='IXL']
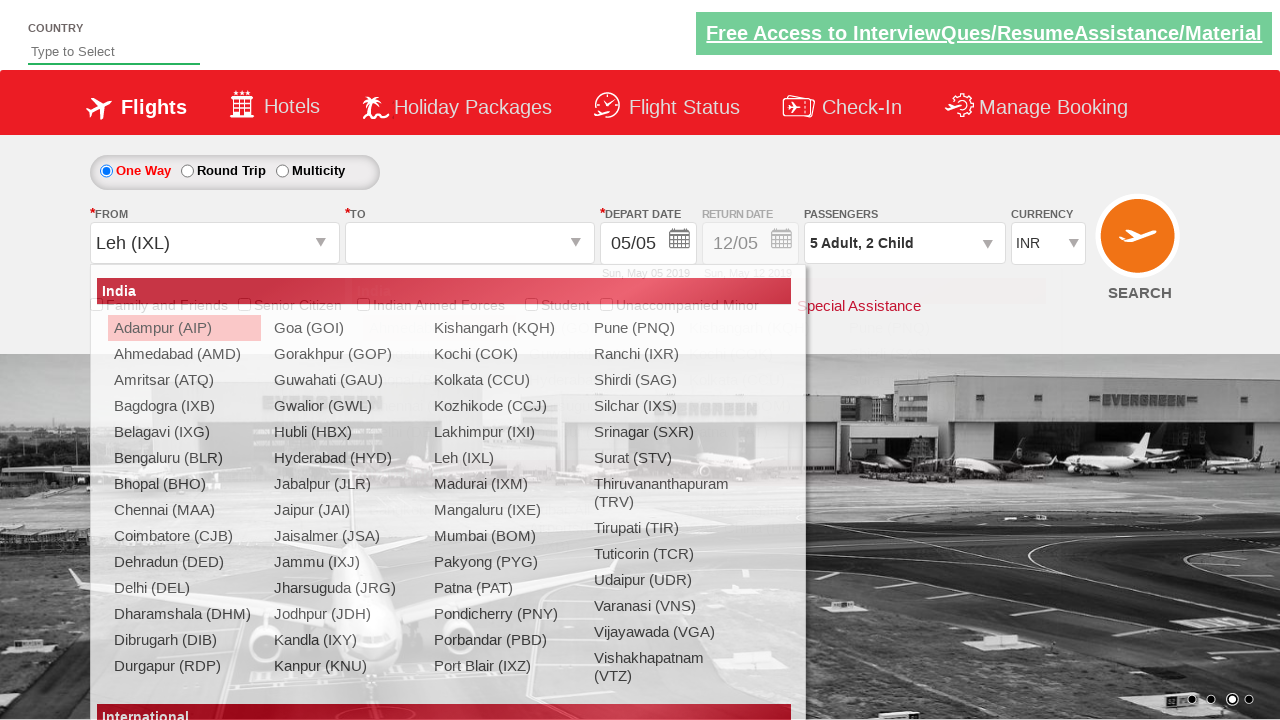

Waited for origin selection to be processed
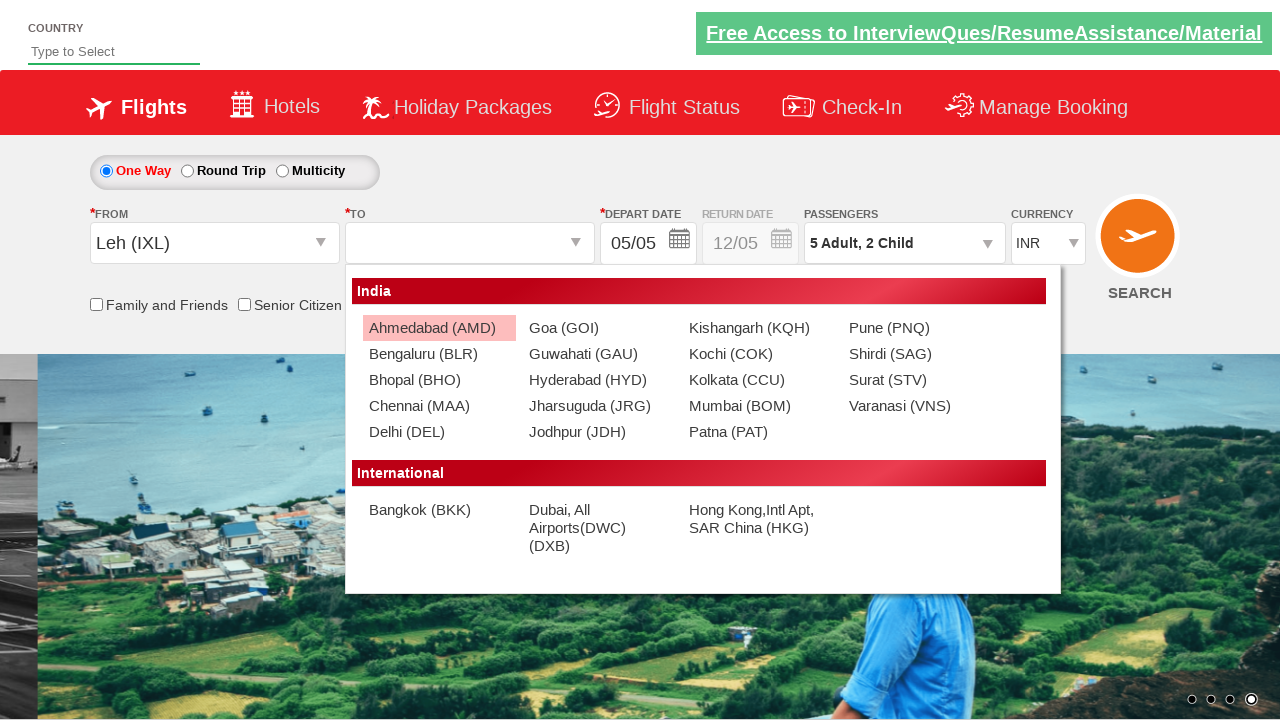

Selected CCU (Kolkata) as destination station at (759, 380) on (//a[@value='CCU'])[2]
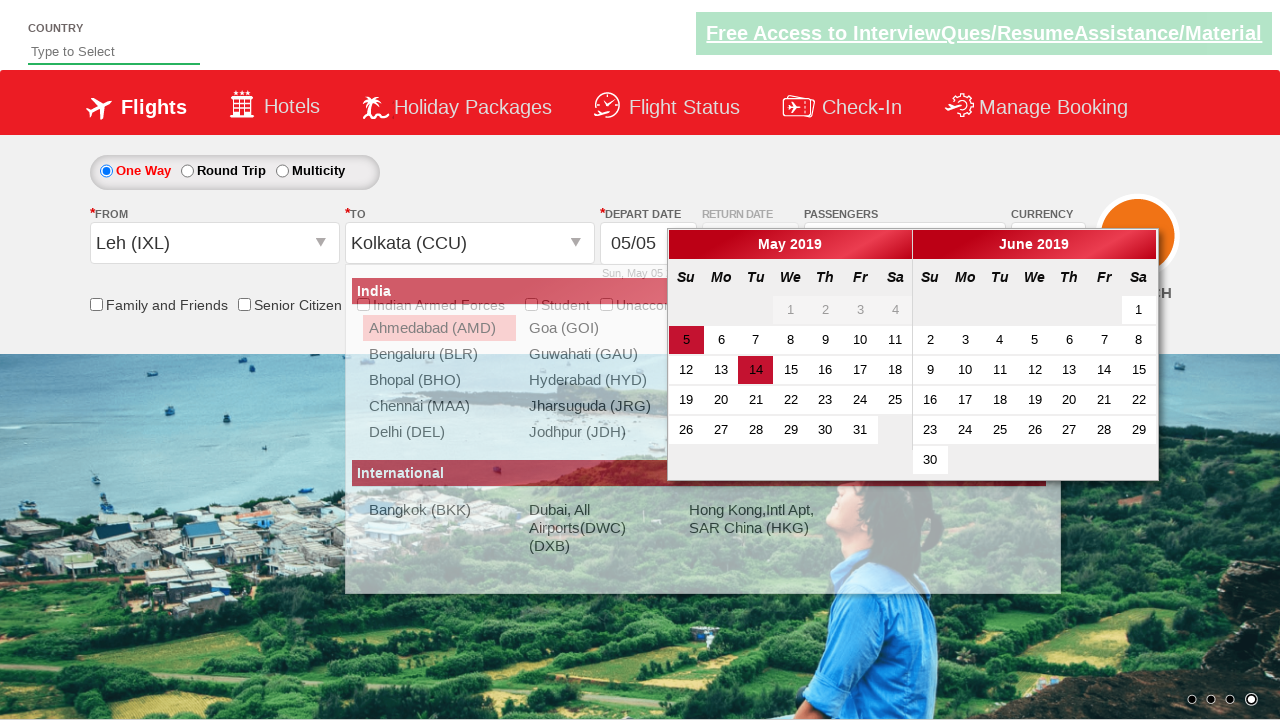

Typed 'ind' in country autosuggest field on #autosuggest
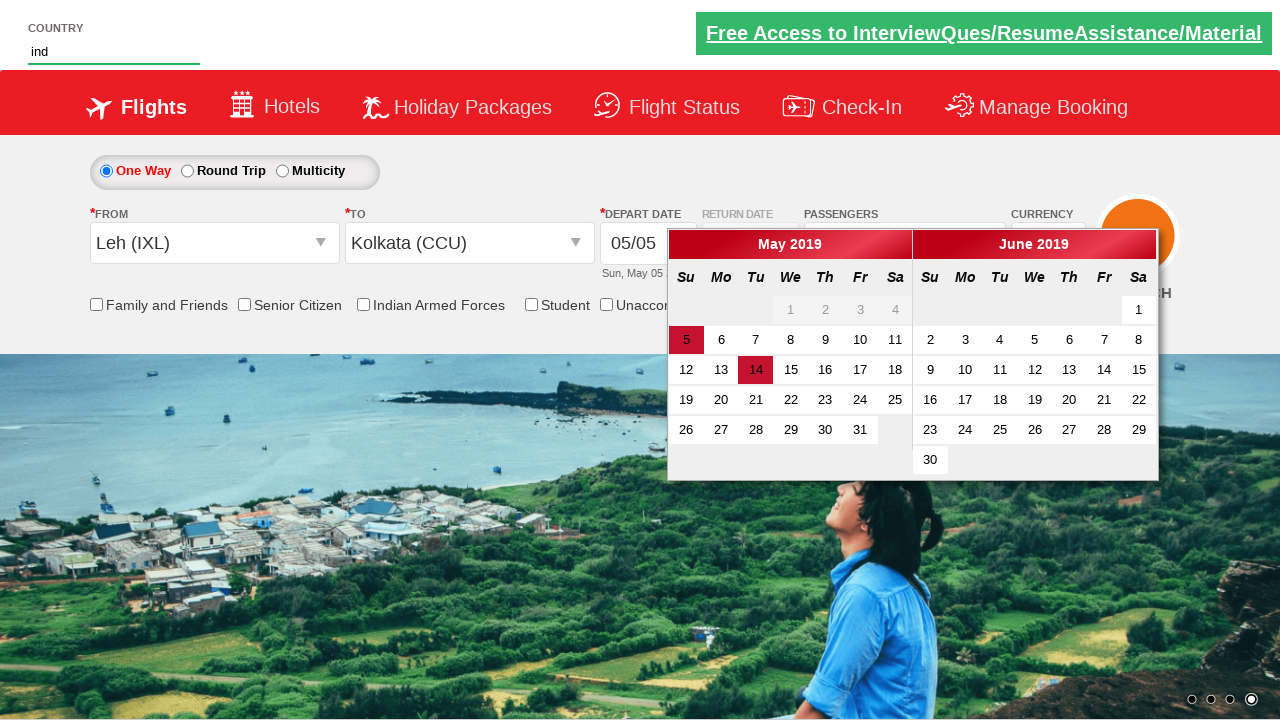

Waited for autosuggest dropdown suggestions to appear
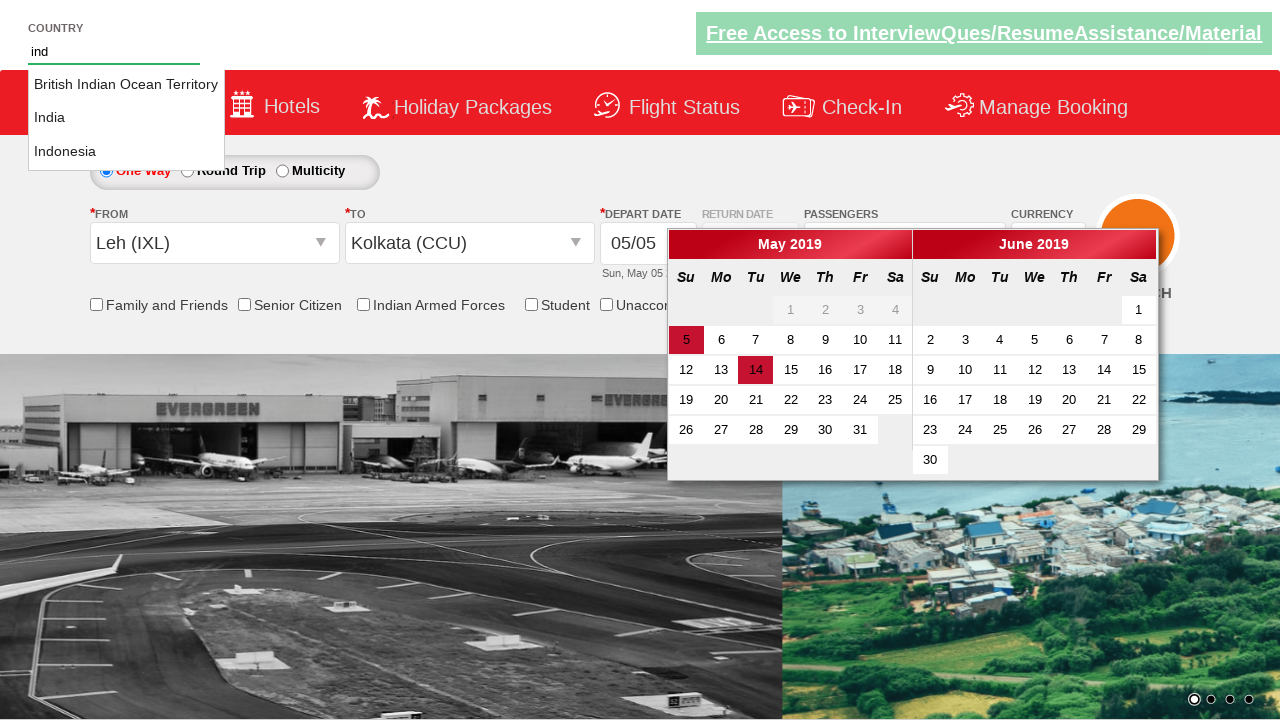

Confirmed autosuggest dropdown items are loaded
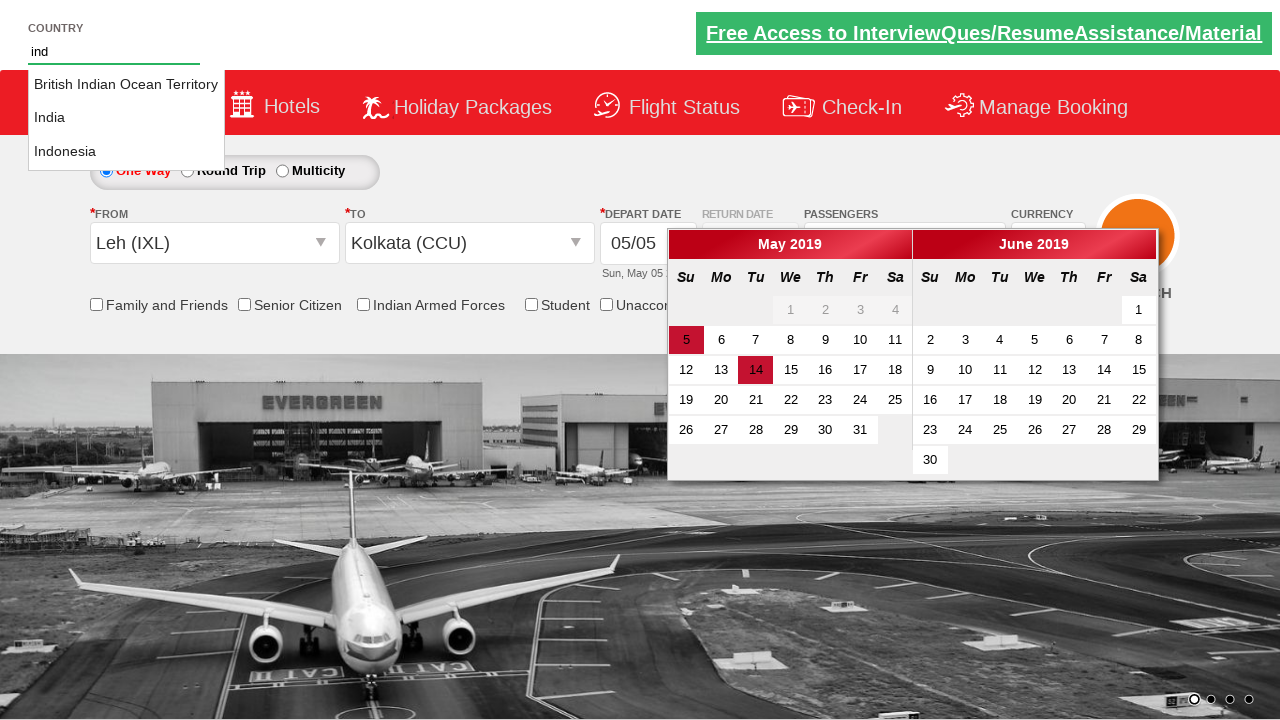

Selected 'India' from country autosuggest dropdown at (126, 118) on li.ui-menu-item a >> nth=1
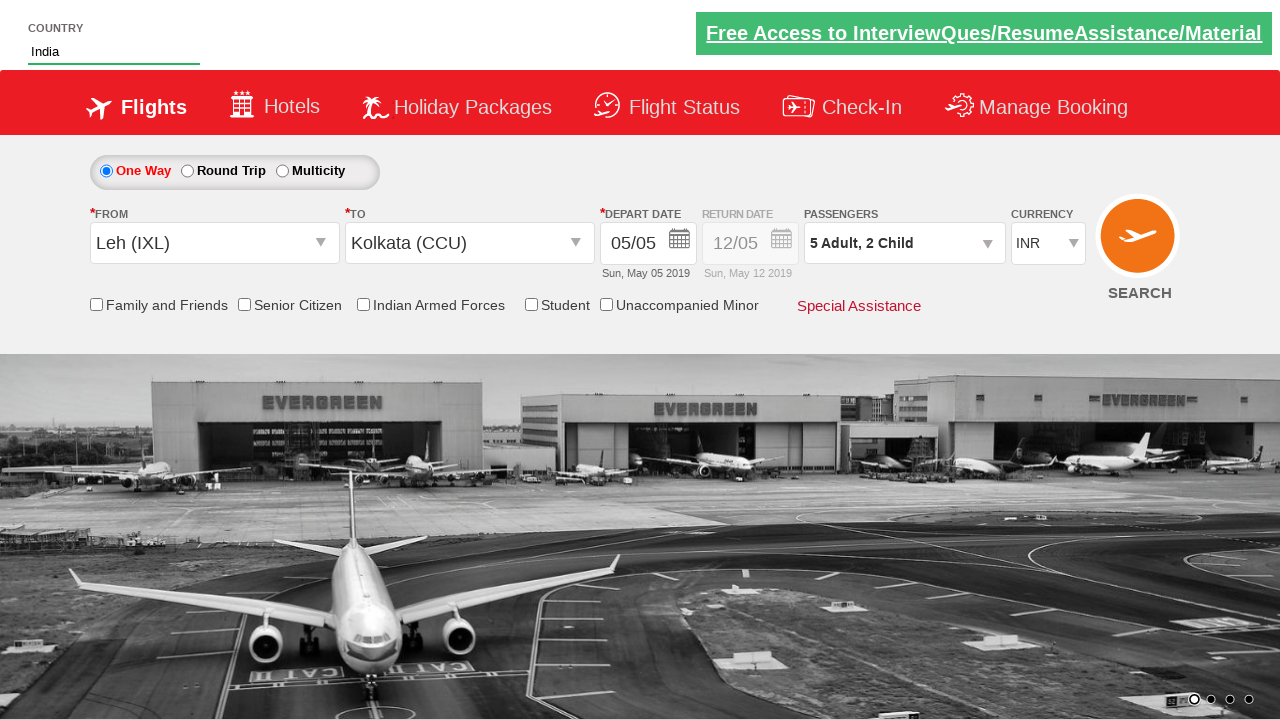

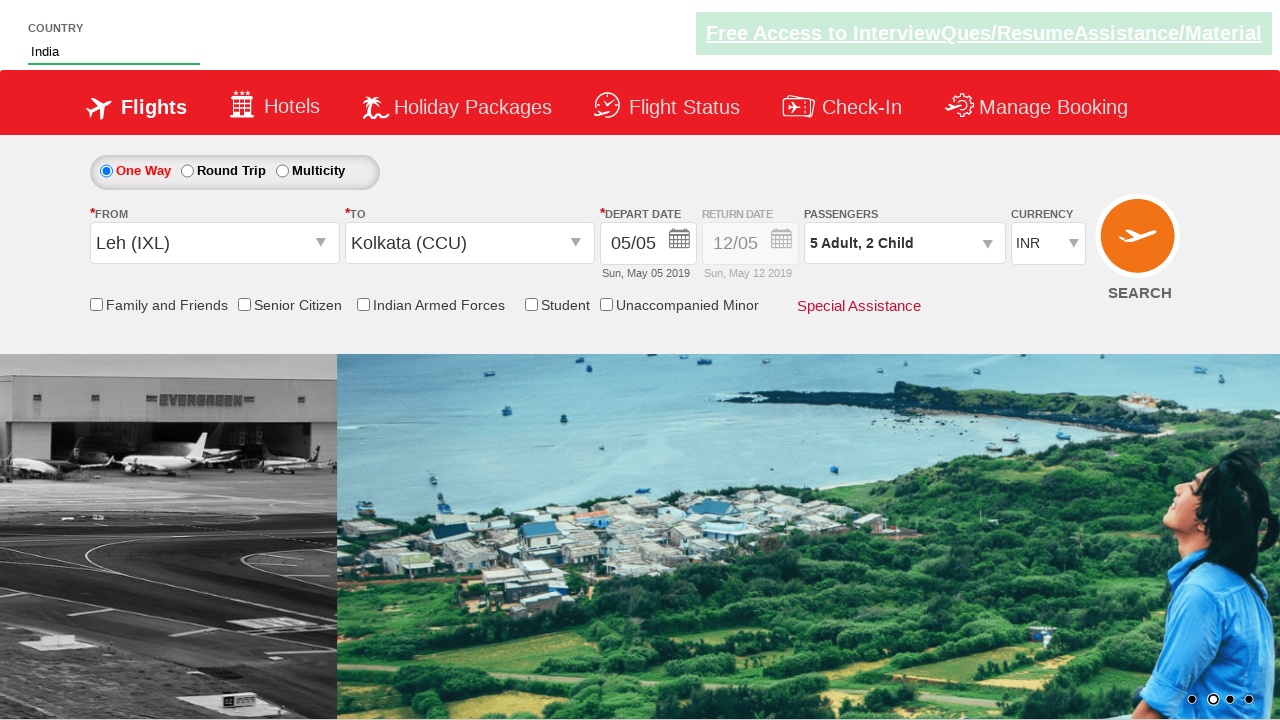